Tests right-click (context click) functionality on a search box element

Starting URL: http://omayo.blogspot.com

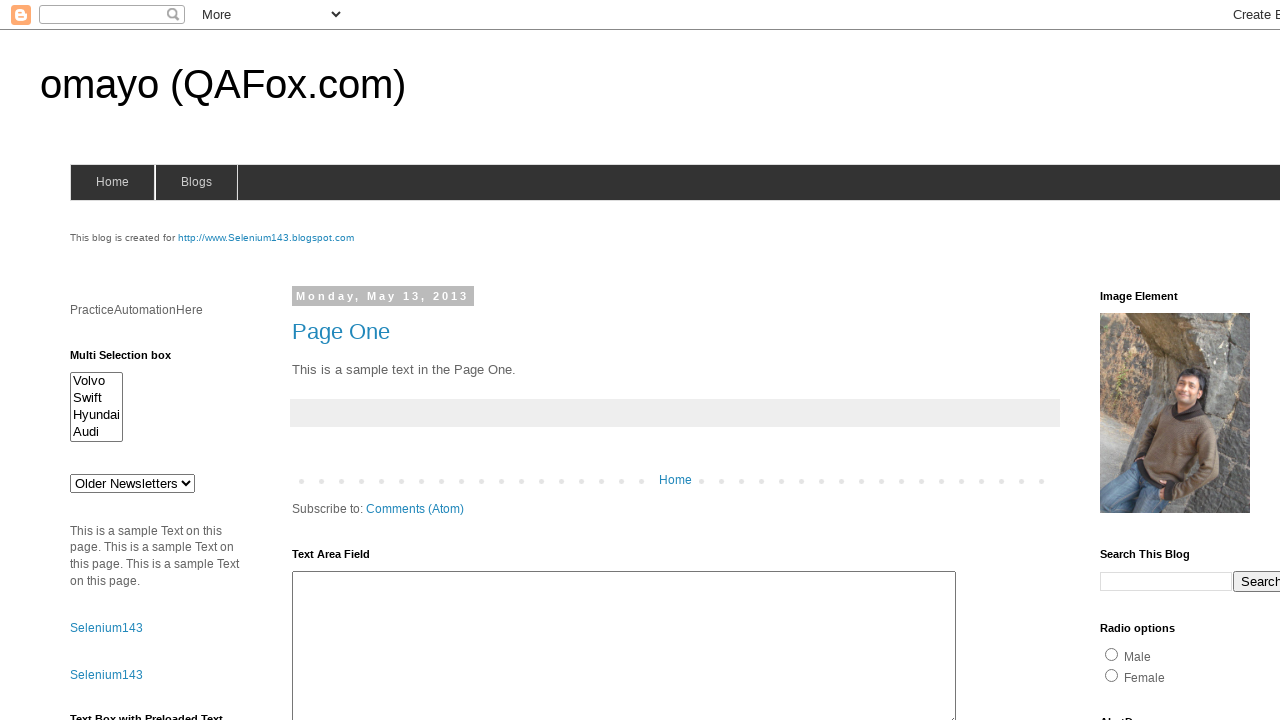

Search box element located and ready
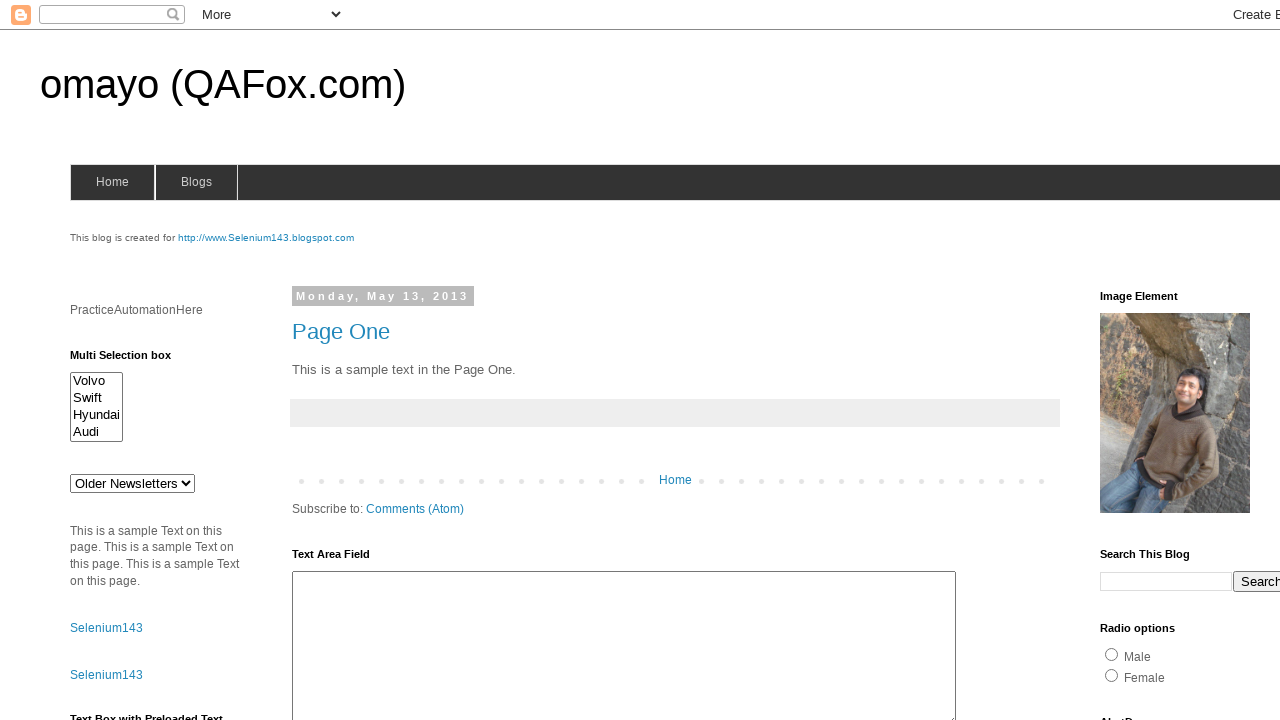

Right-clicked on search box to open context menu at (1166, 581) on input[name='q']
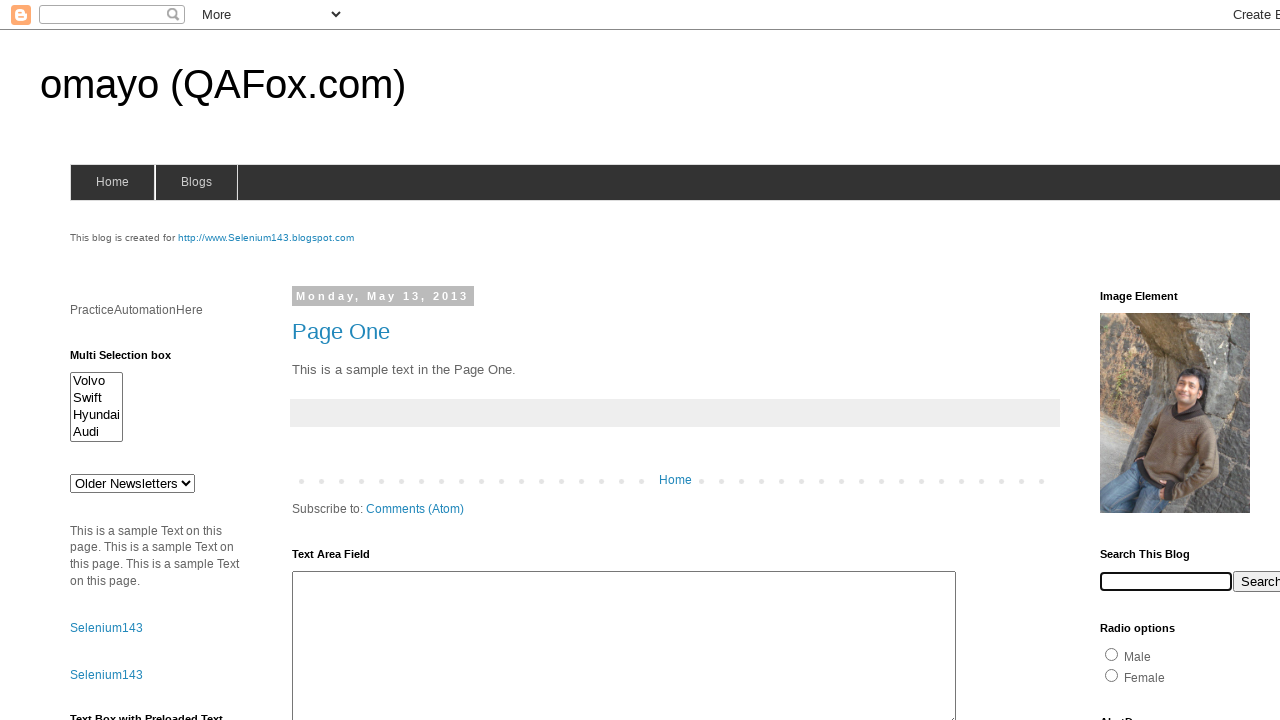

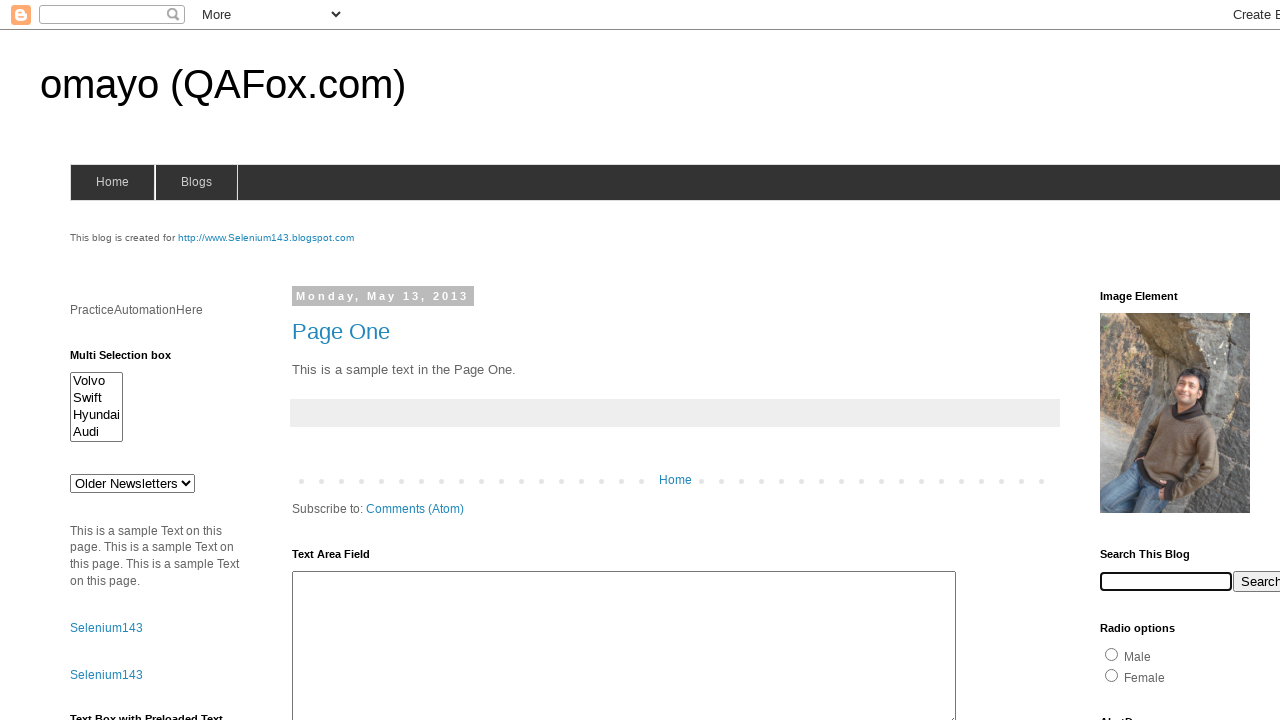